Navigates to a Guru99 page about drag and drop in Selenium, verifies the page title, and clicks on a menu item

Starting URL: https://www.guru99.com/drag-drop-selenium.html

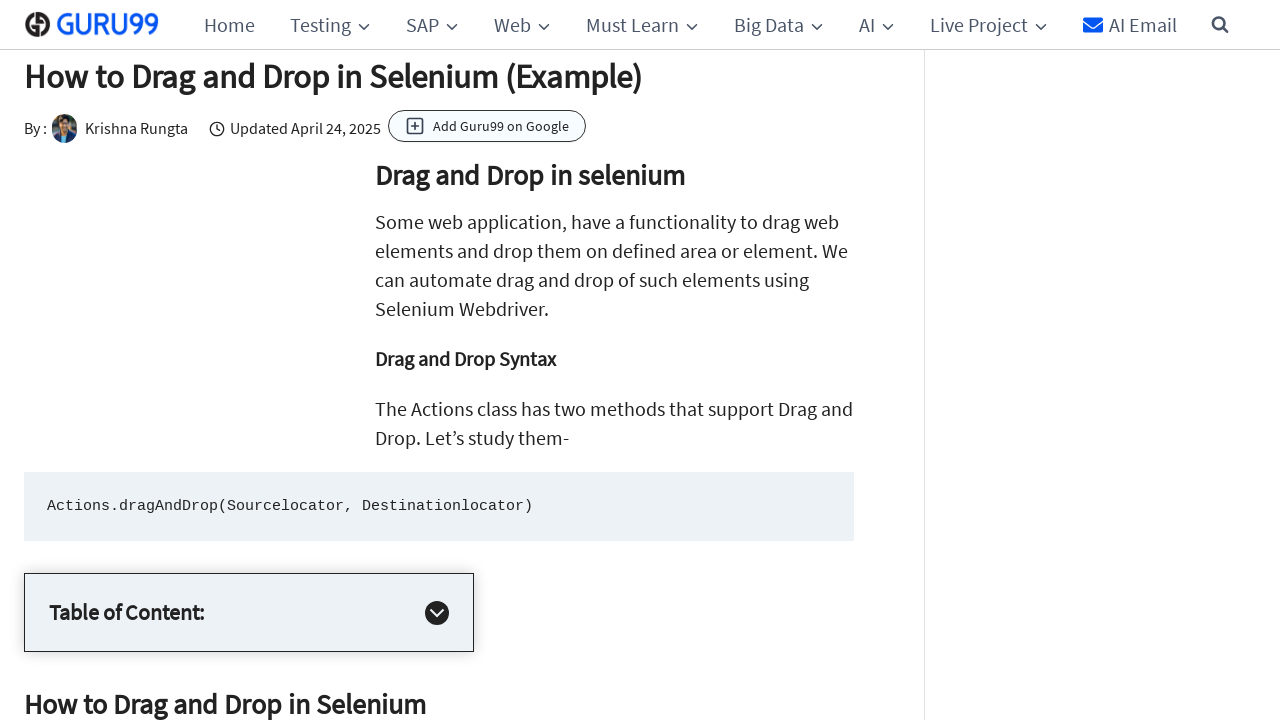

Retrieved page title
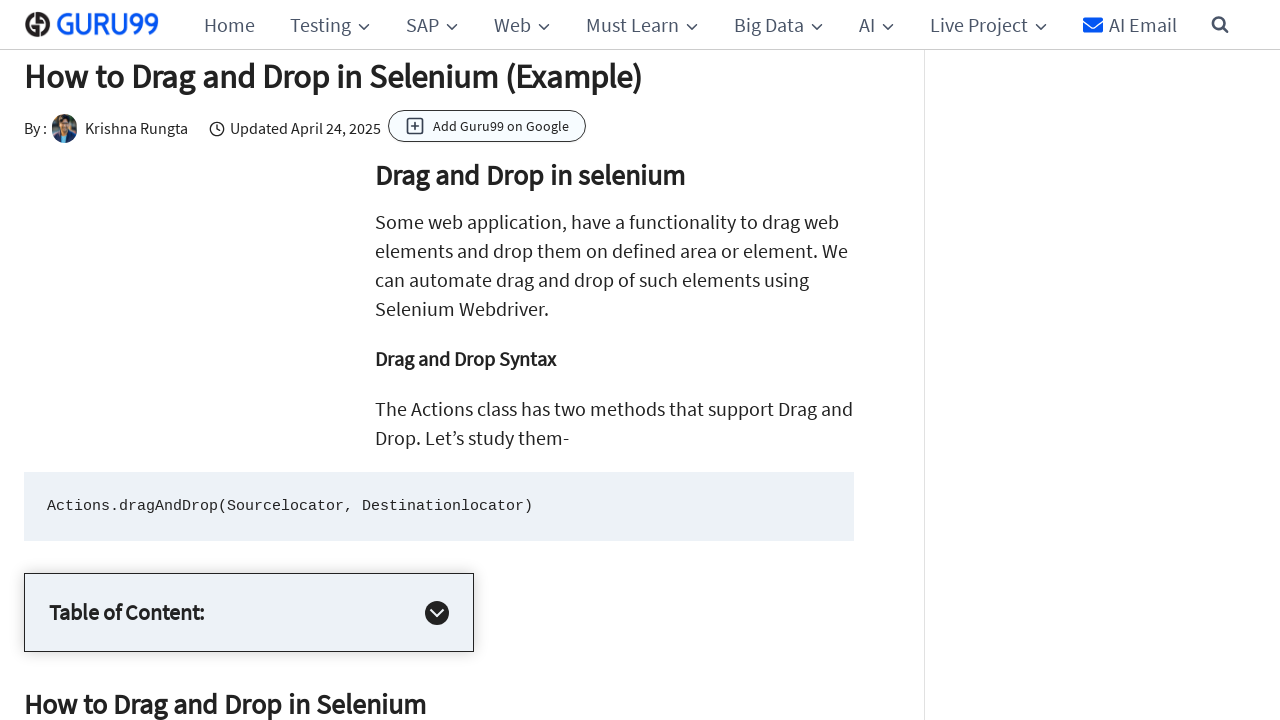

Page title does not match 'Drag and Drop Action'
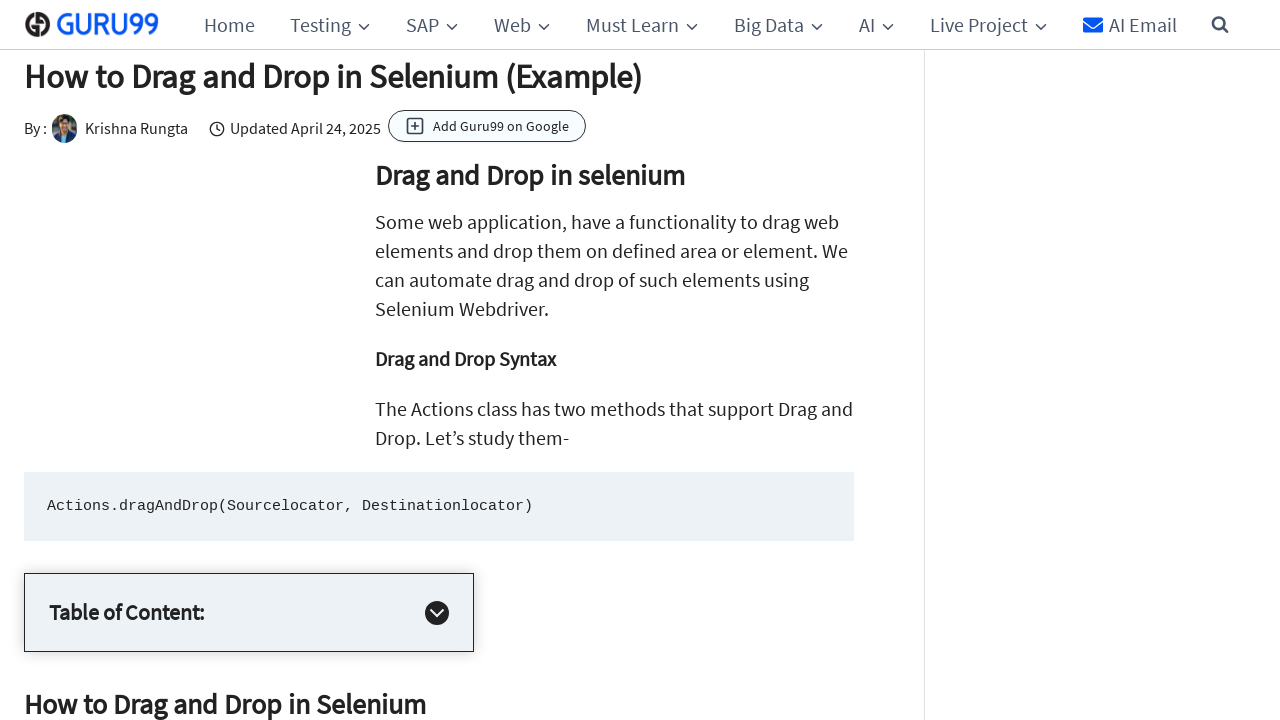

Clicked menu item at (330, 24) on xpath=//*[@id='menu-item-3173']/a/span
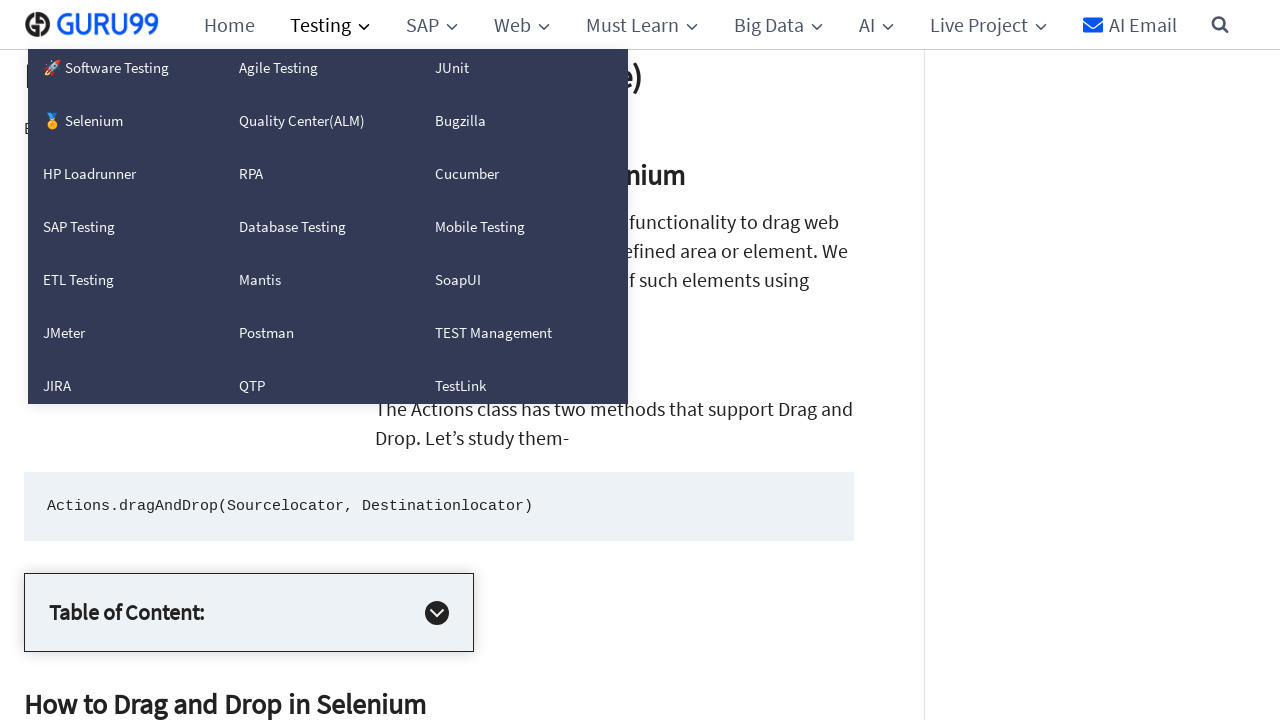

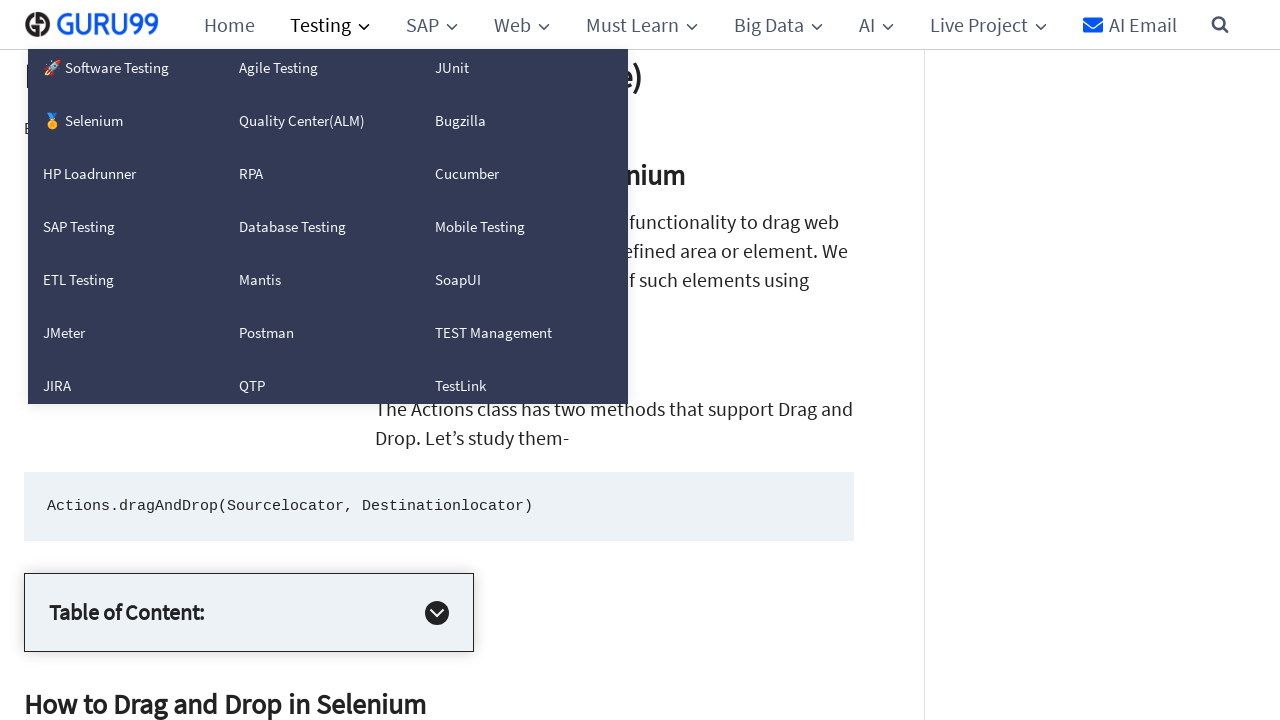